Tests text field functionality on a registration form by entering text into the first name field and verifying the value can be retrieved from the input.

Starting URL: https://naveenautomationlabs.com/opencart/index.php?route=account/register

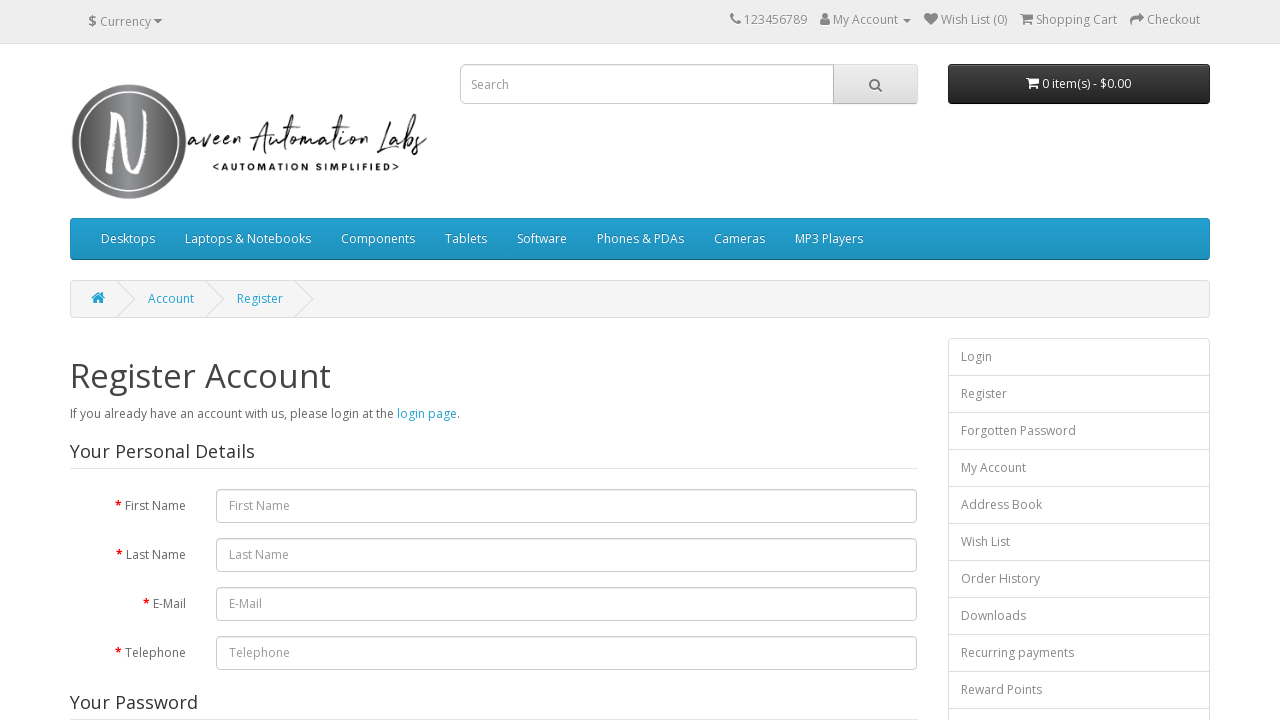

Filled first name field with 'NaveenAutomationLab' on #input-firstname
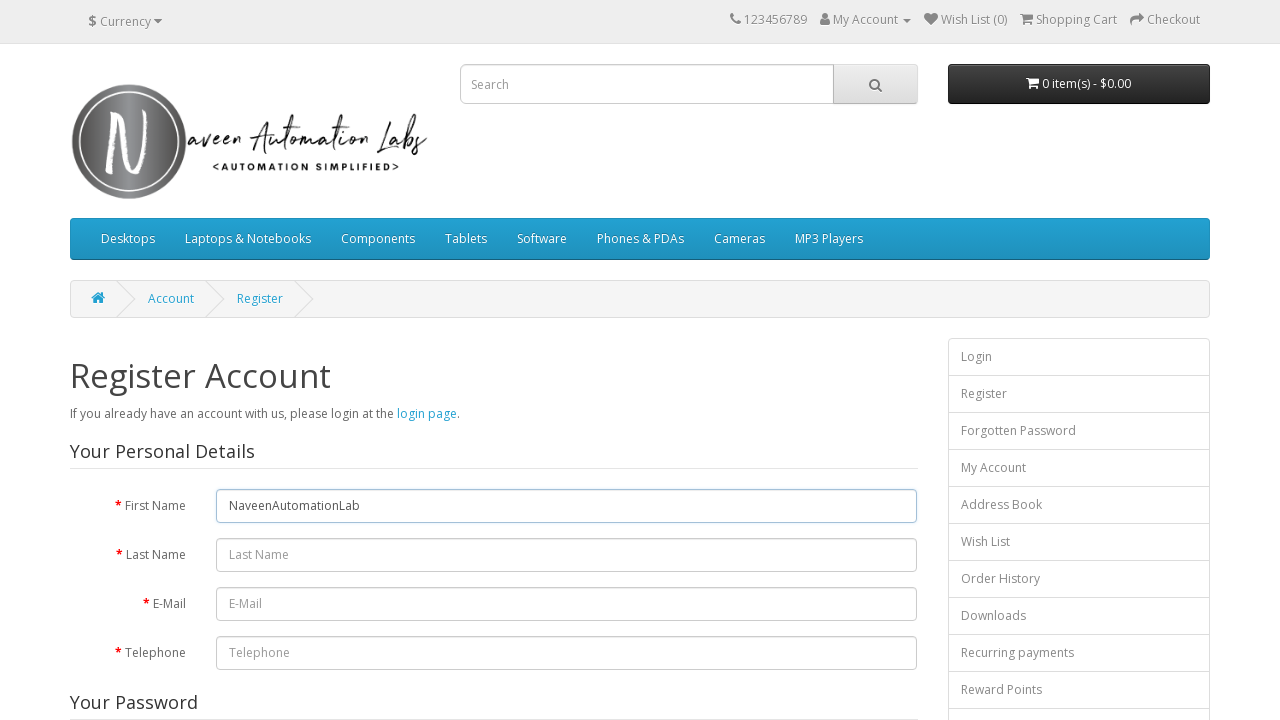

Retrieved input value from first name field: 'NaveenAutomationLab'
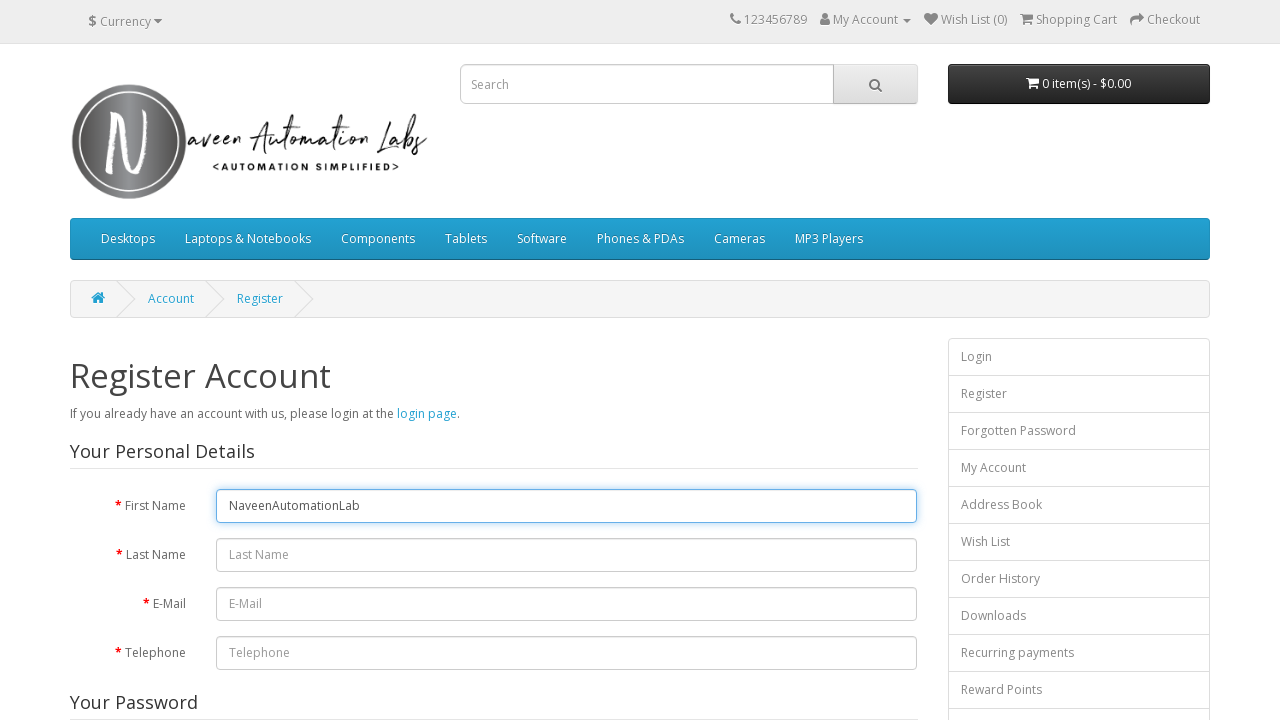

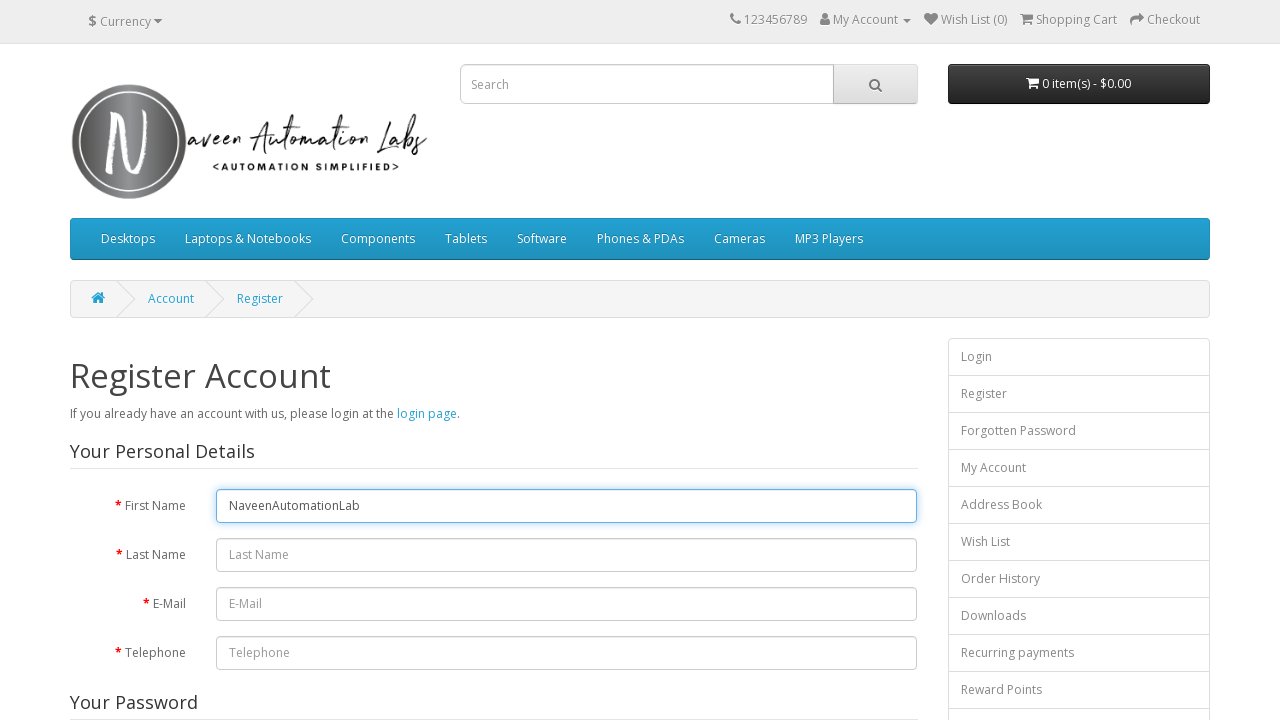